Tests keyboard key press functionality by sending SPACE and TAB keys to a page element and verifying the result text displays the correct key pressed.

Starting URL: http://the-internet.herokuapp.com/key_presses

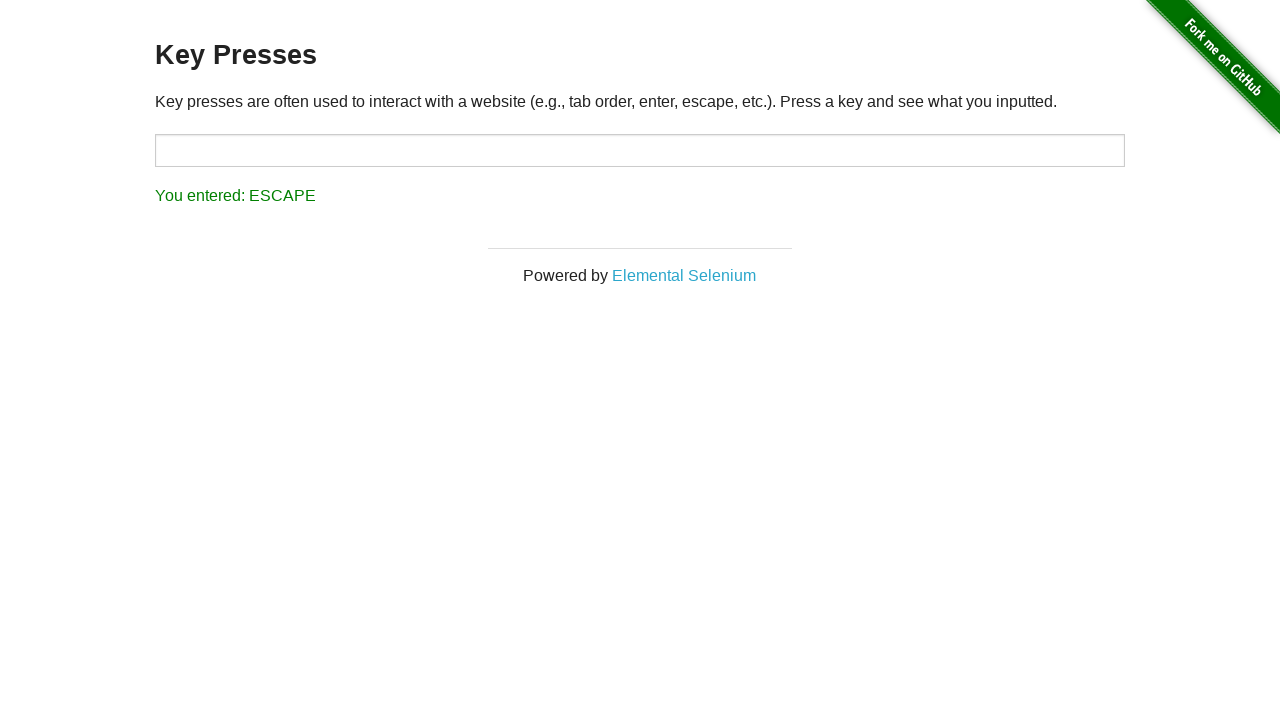

Pressed SPACE key on example element on .example
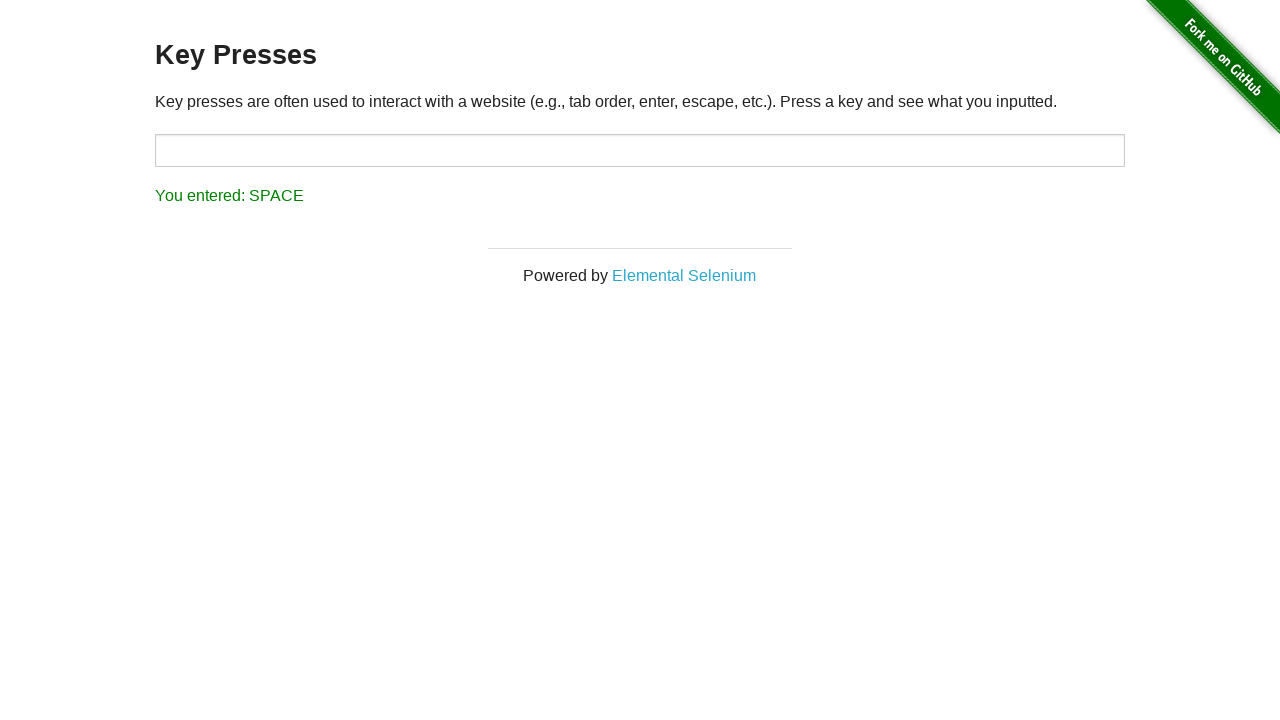

Result element loaded after SPACE key press
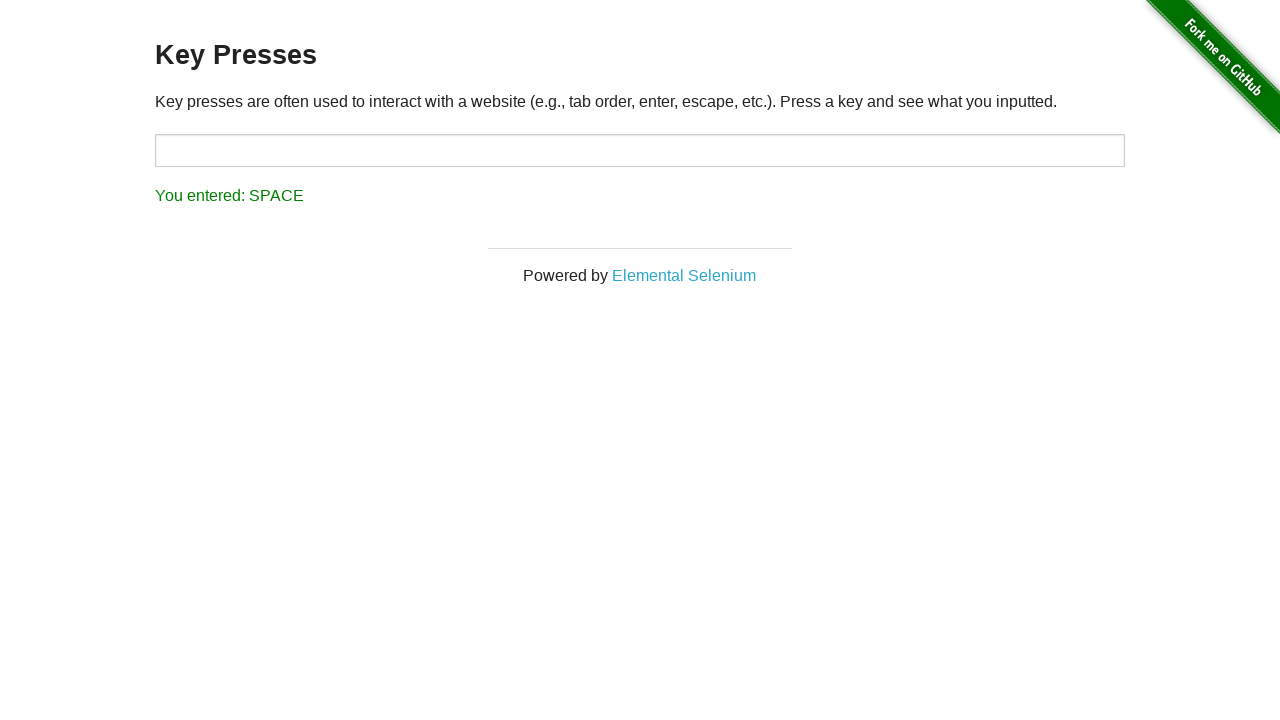

Verified result text displays 'You entered: SPACE'
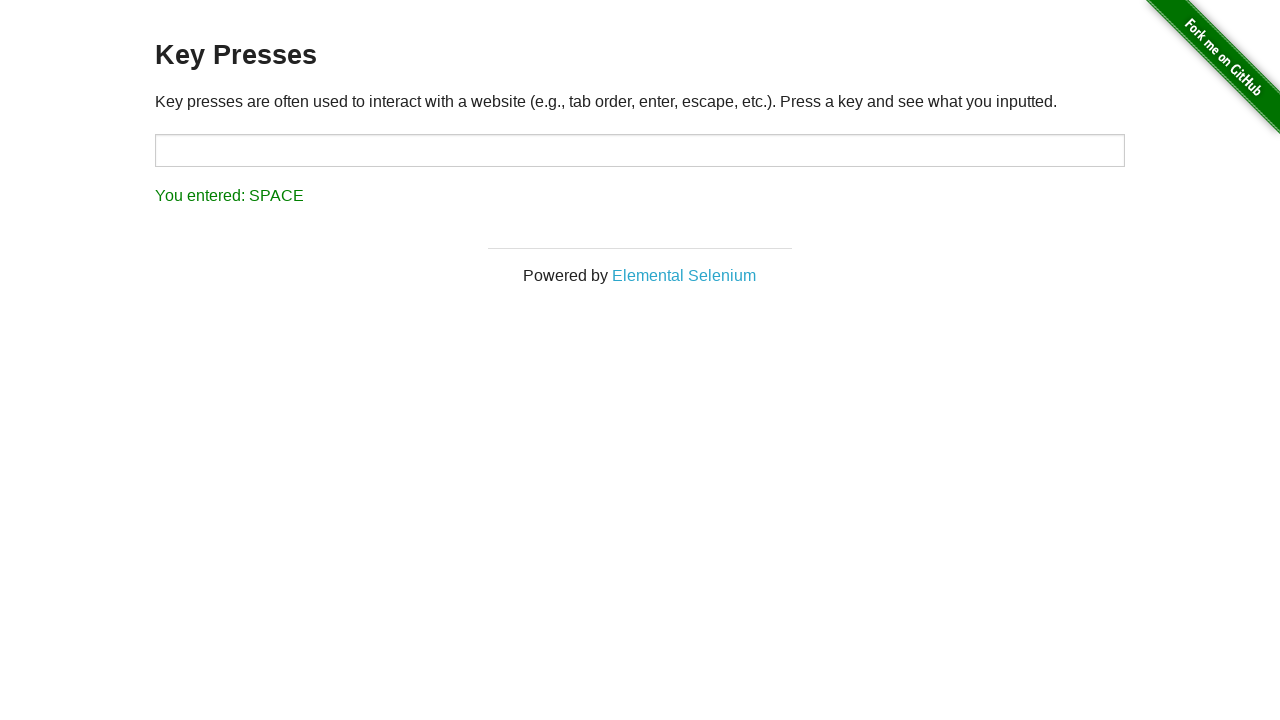

Pressed TAB key using keyboard
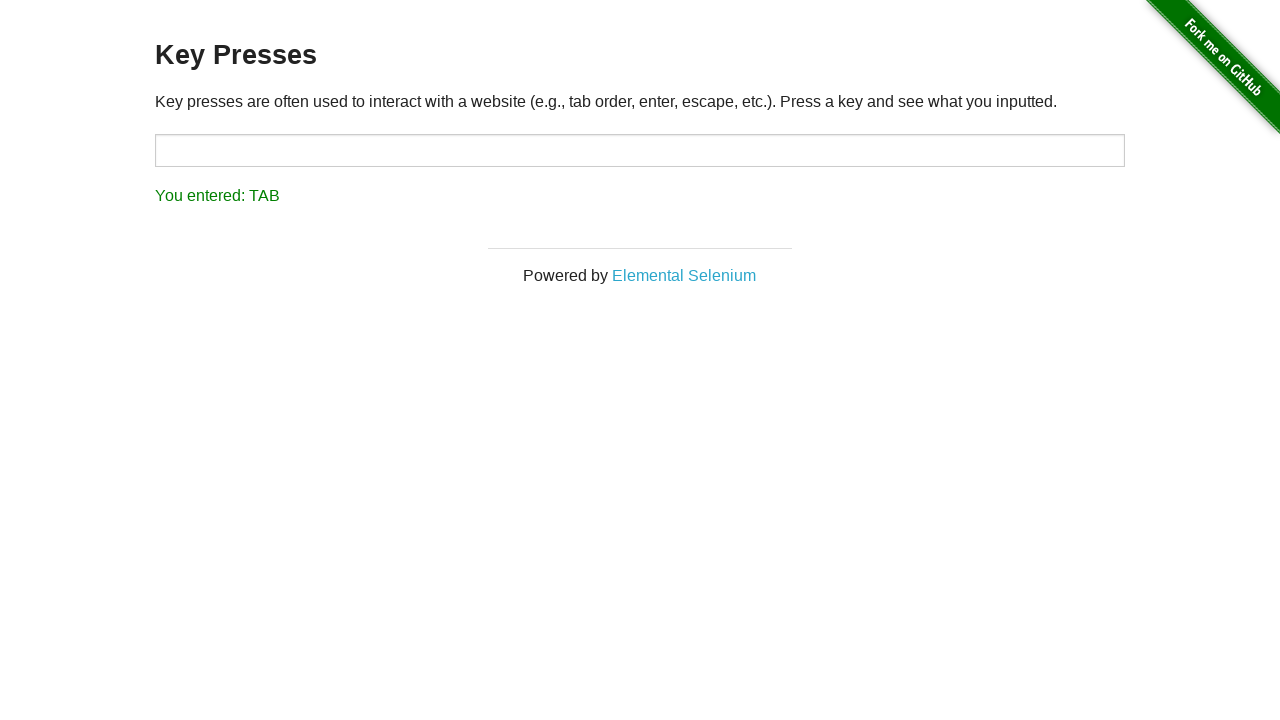

Verified result text displays 'You entered: TAB'
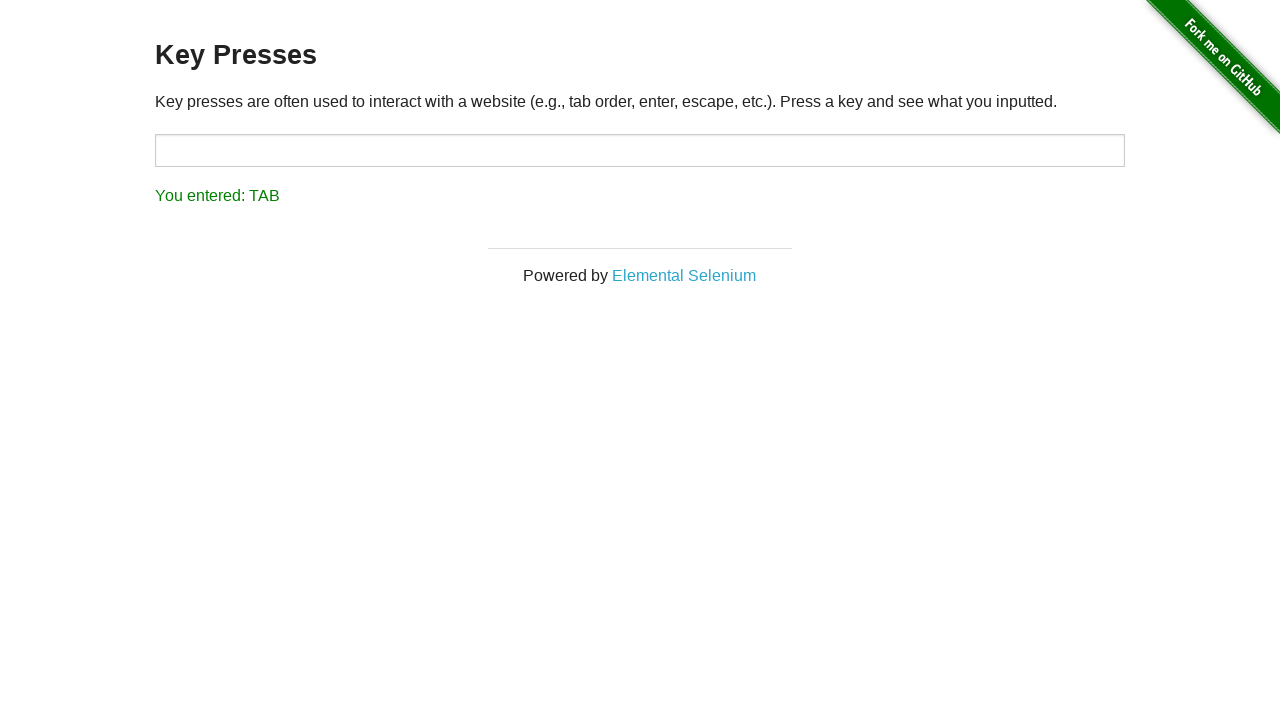

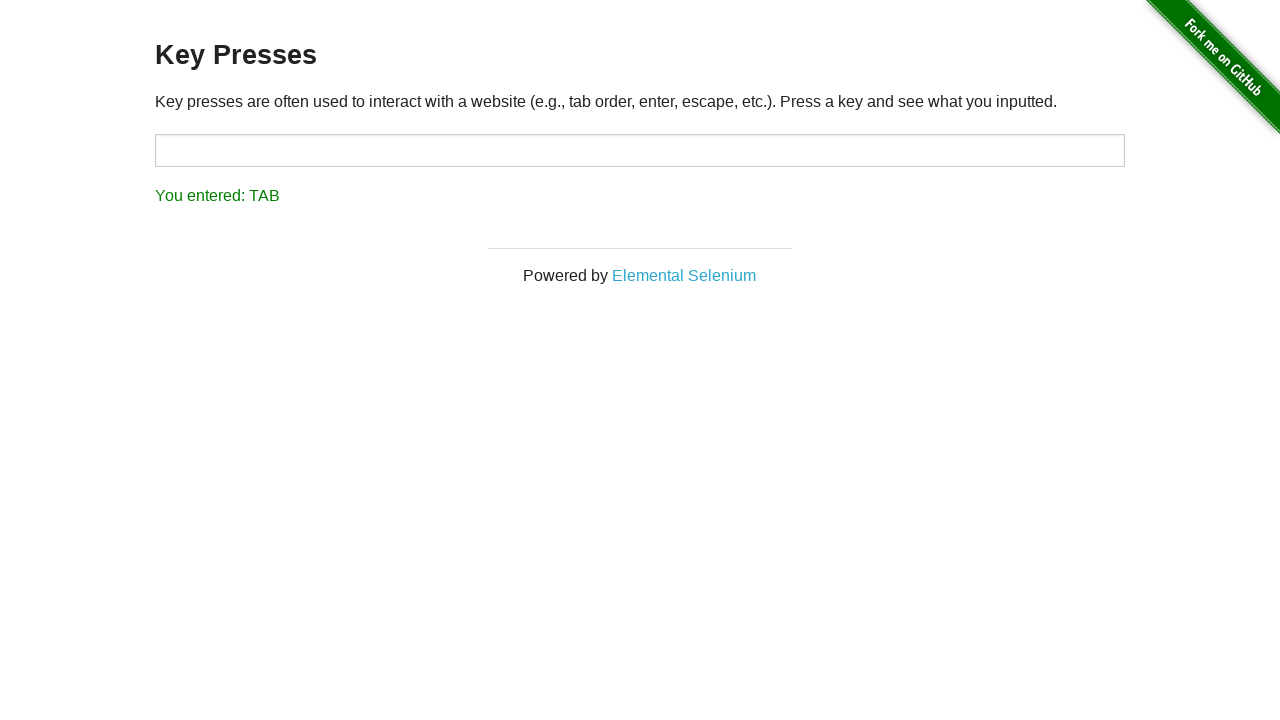